Tests the add/remove elements functionality by clicking the "Add Element" button twice to create two delete buttons, then clicking one delete button to remove an element.

Starting URL: http://the-internet.herokuapp.com/add_remove_elements/

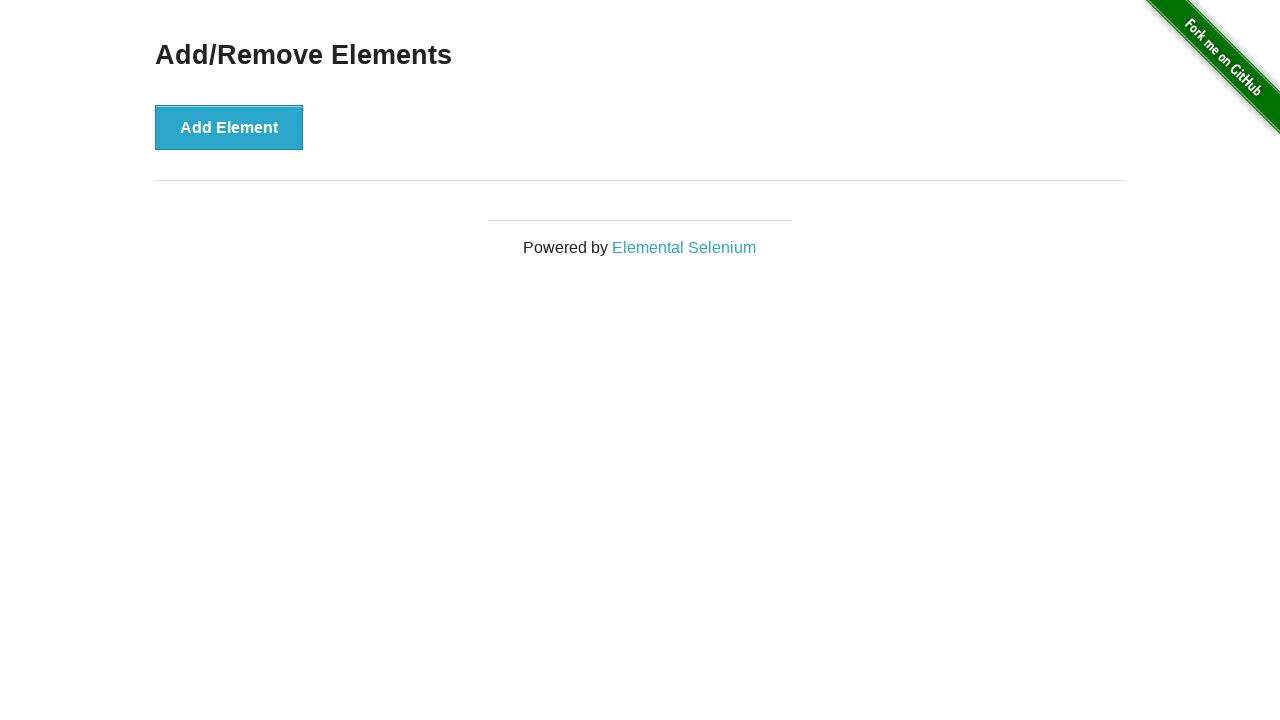

Clicked 'Add Element' button to add first element at (229, 127) on xpath=//button[text()='Add Element']
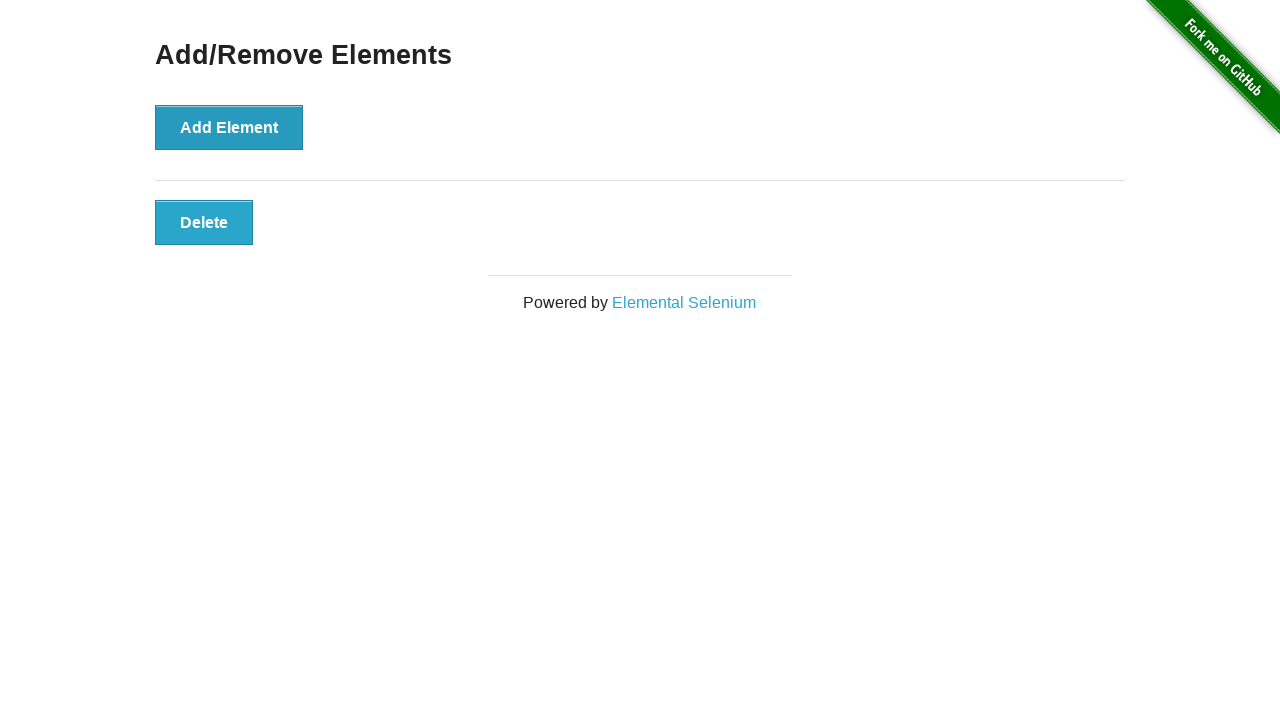

Clicked 'Add Element' button to add second element at (229, 127) on xpath=//button[text()='Add Element']
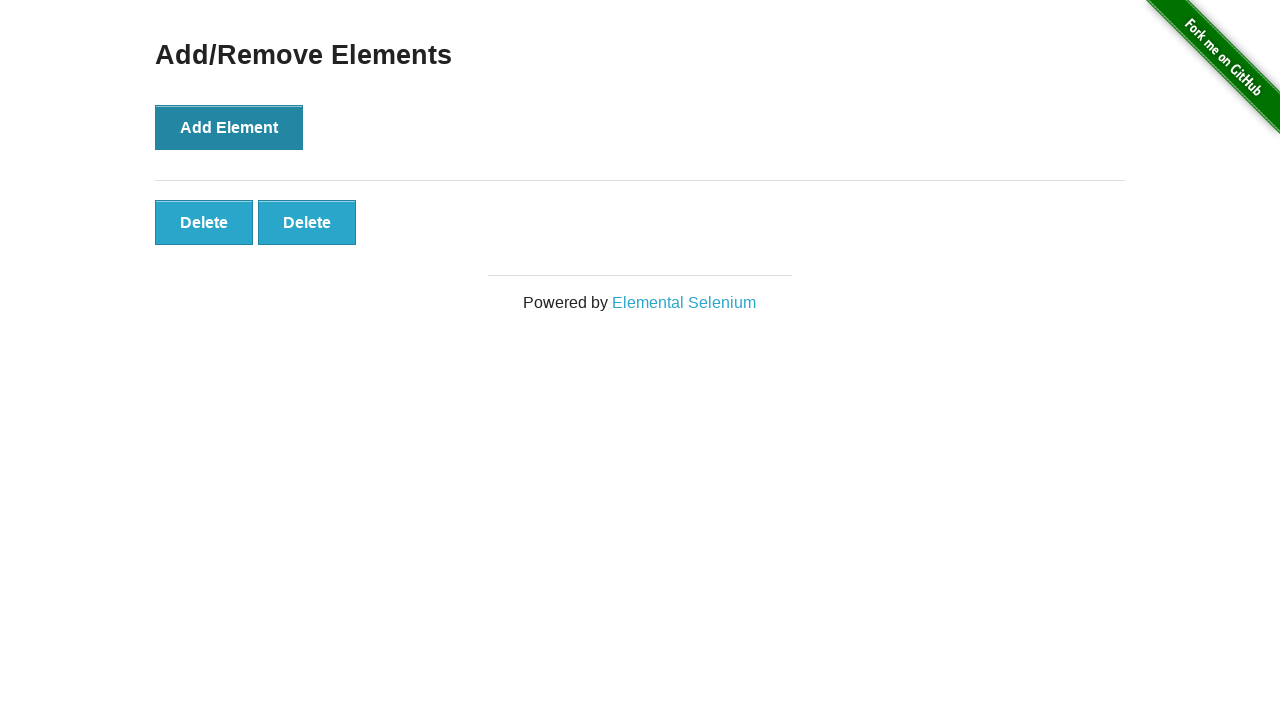

Delete buttons appeared after adding two elements
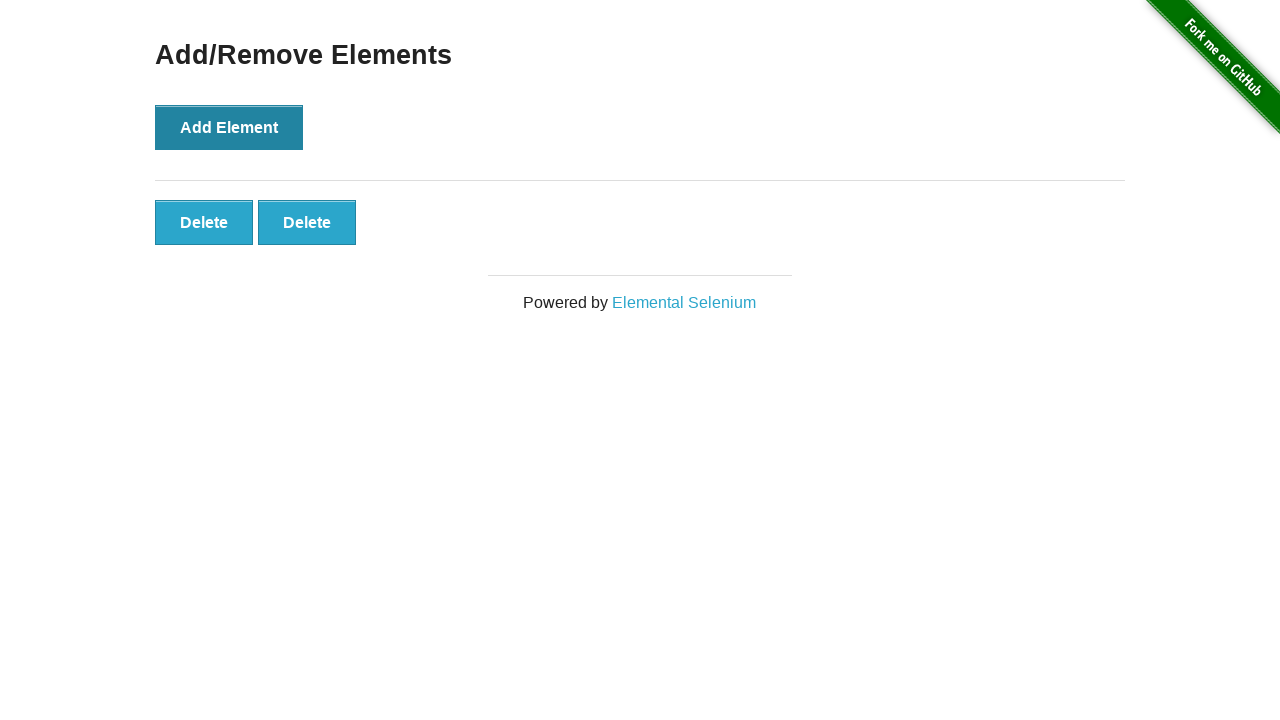

Clicked first delete button to remove one element at (204, 222) on #elements button >> nth=0
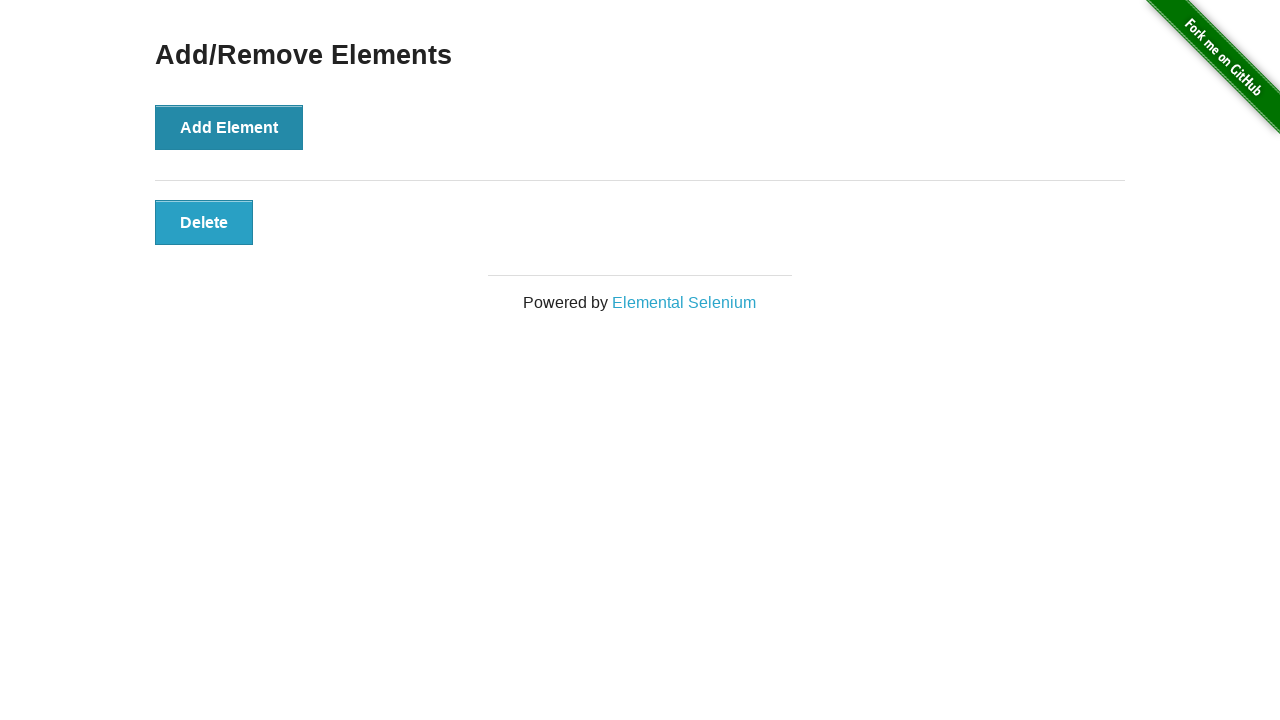

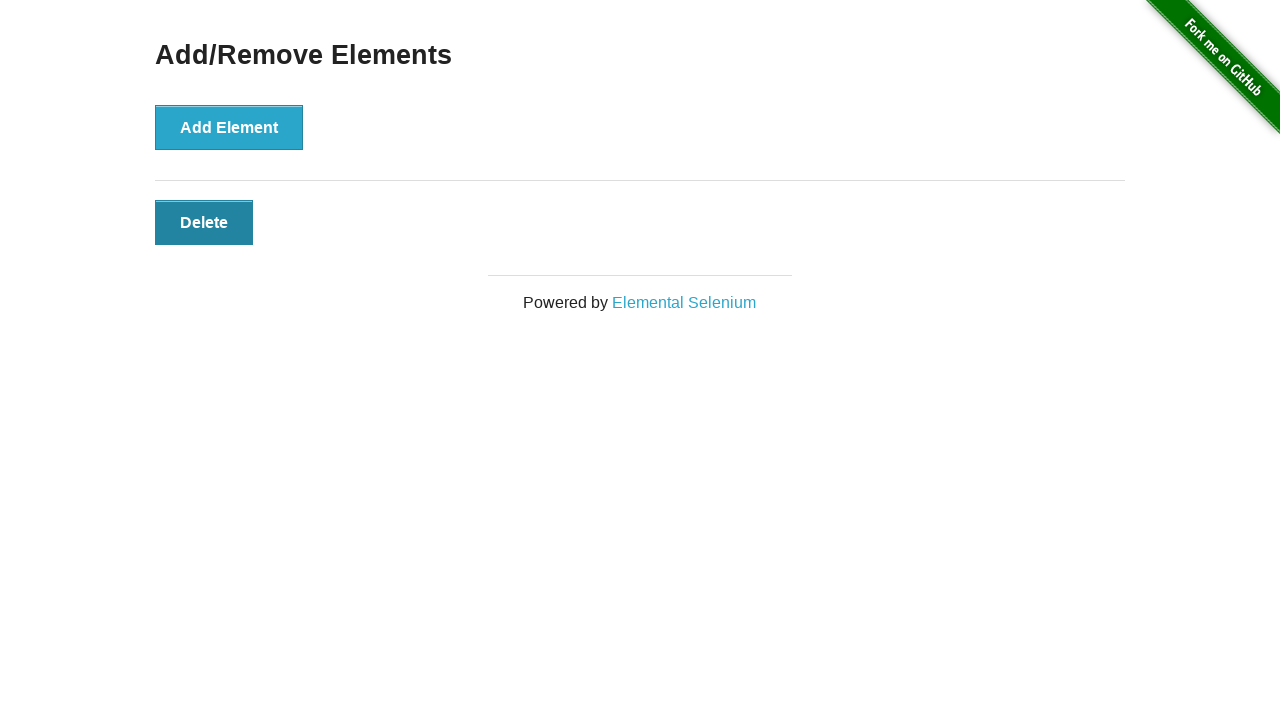